Tests file upload functionality using file chooser dialog

Starting URL: https://testpages.eviltester.com/styled/file-upload-test.html

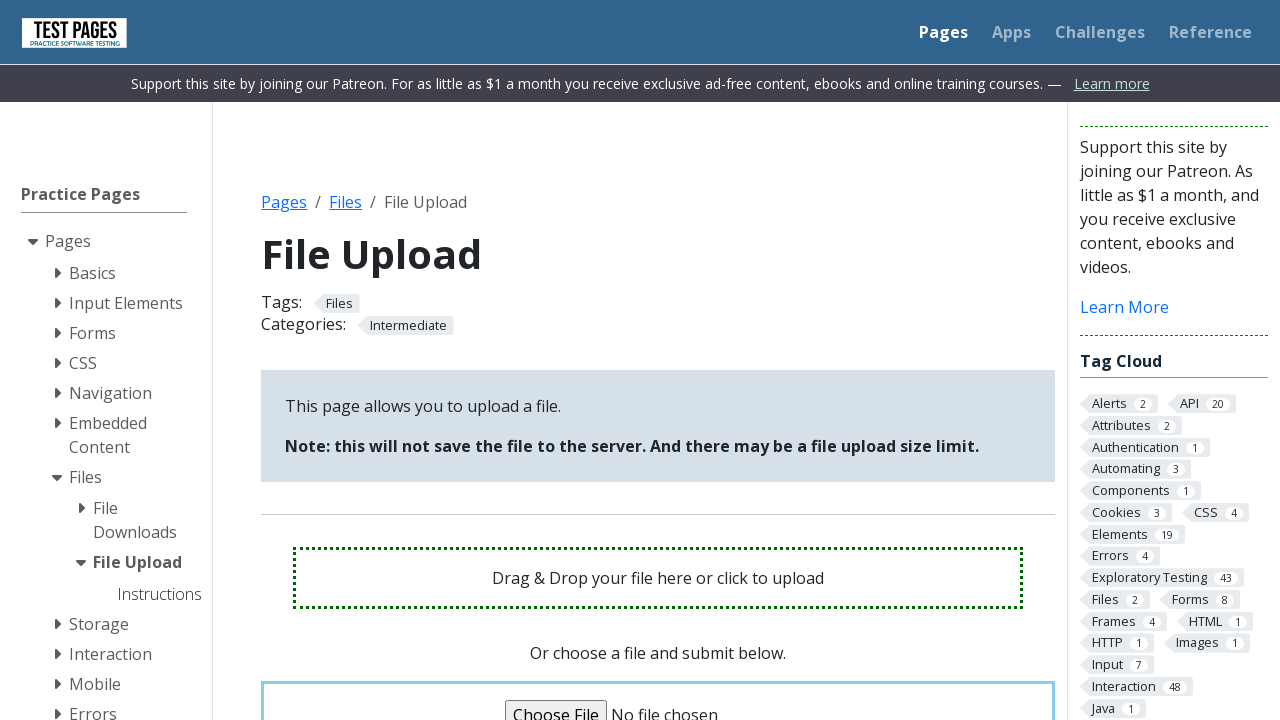

Created temporary test PDF file
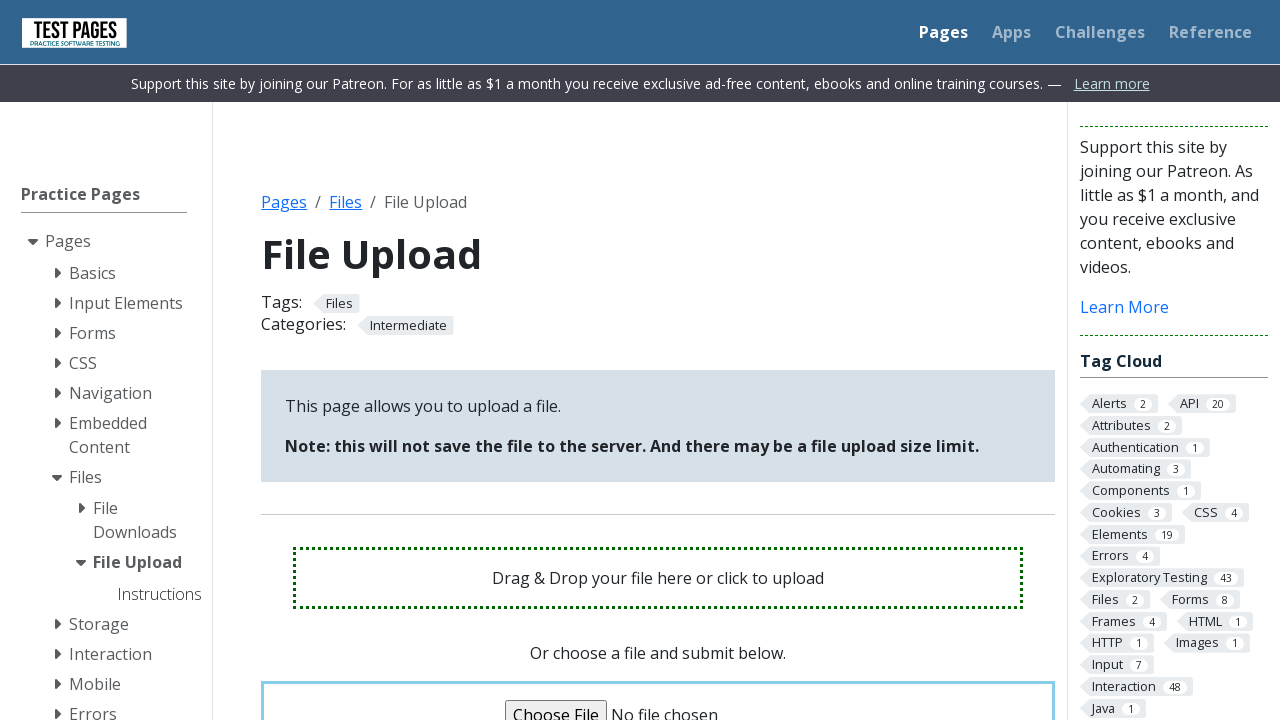

Double-clicked file input field and file chooser dialog appeared at (658, 705) on input[type='file']
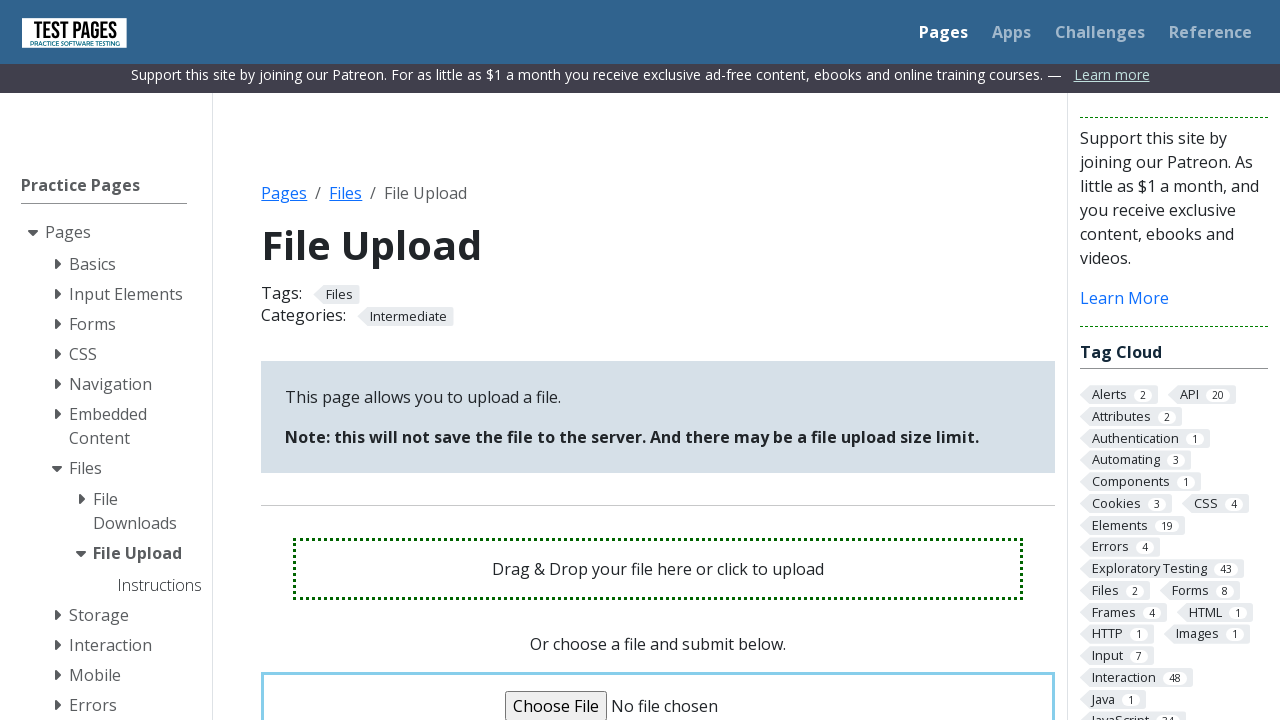

Captured file chooser dialog object
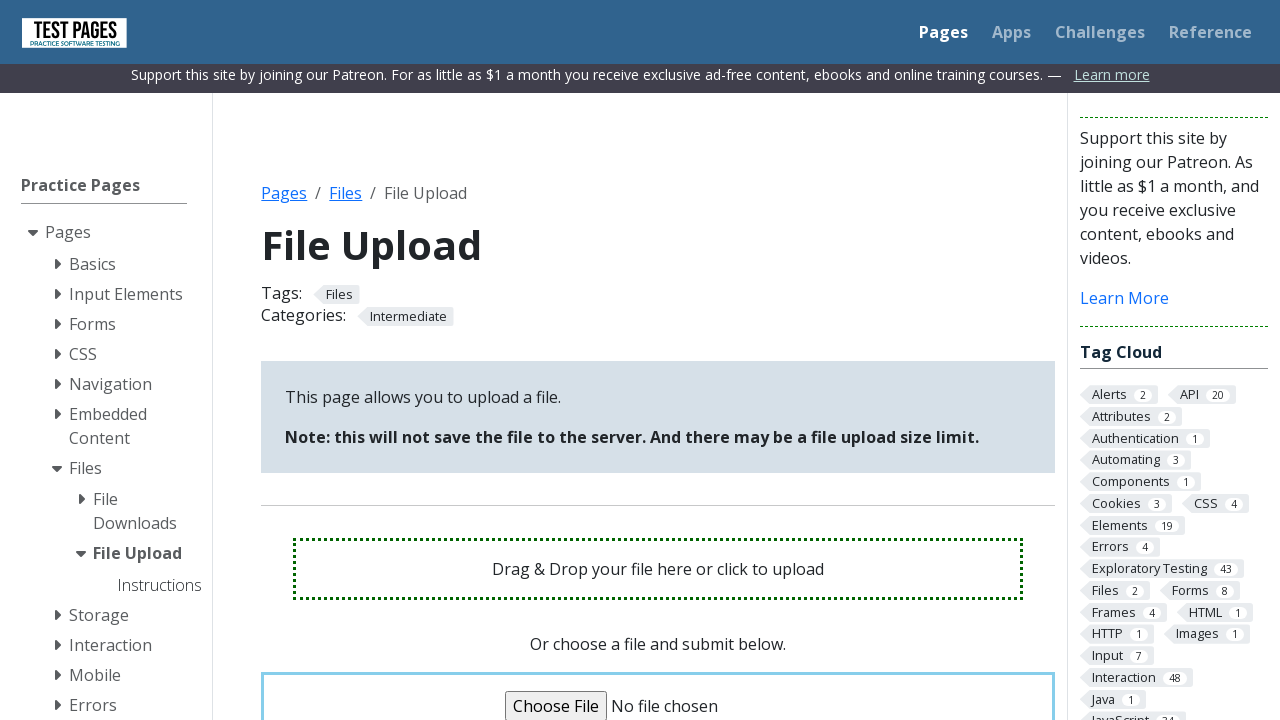

Selected and uploaded temporary test file
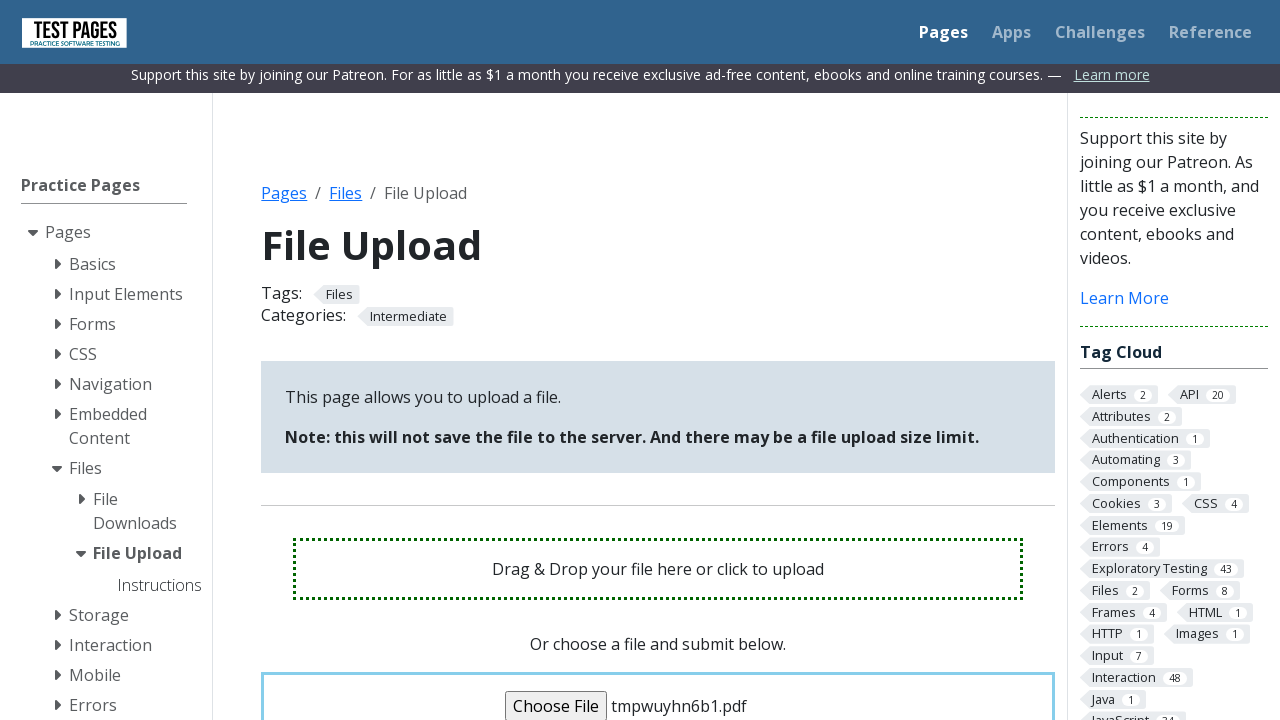

Cleaned up temporary test file
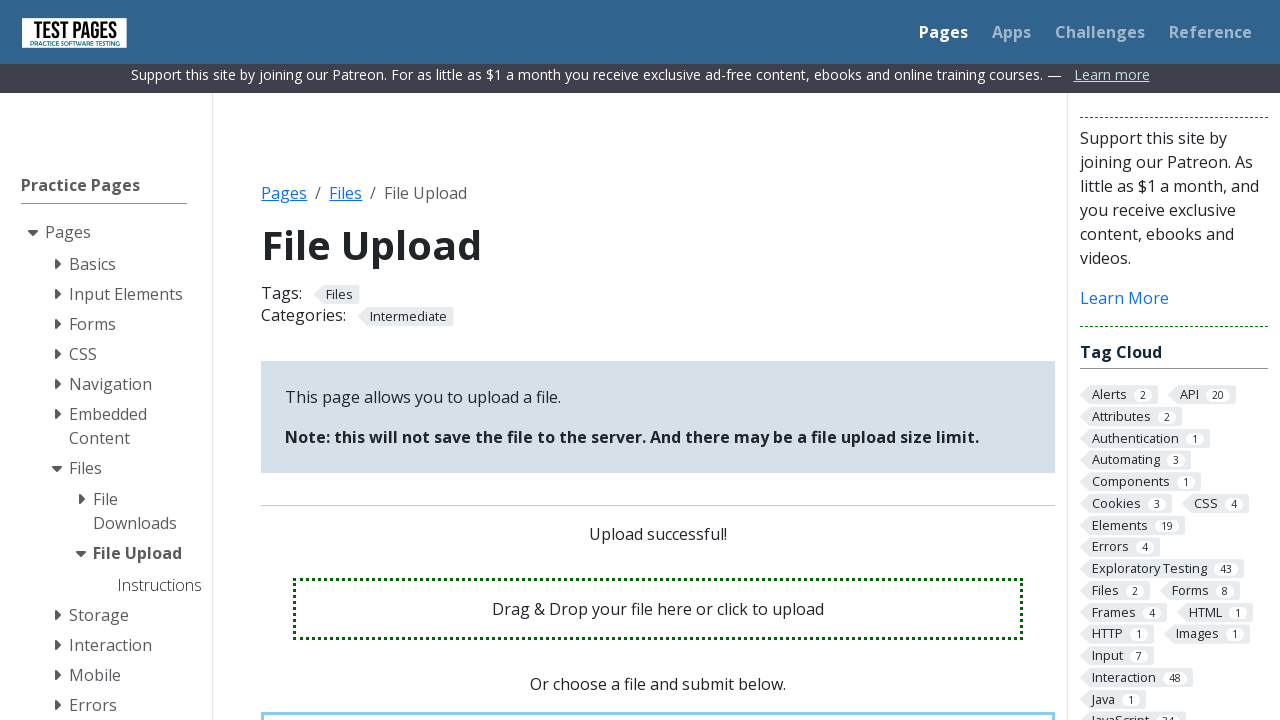

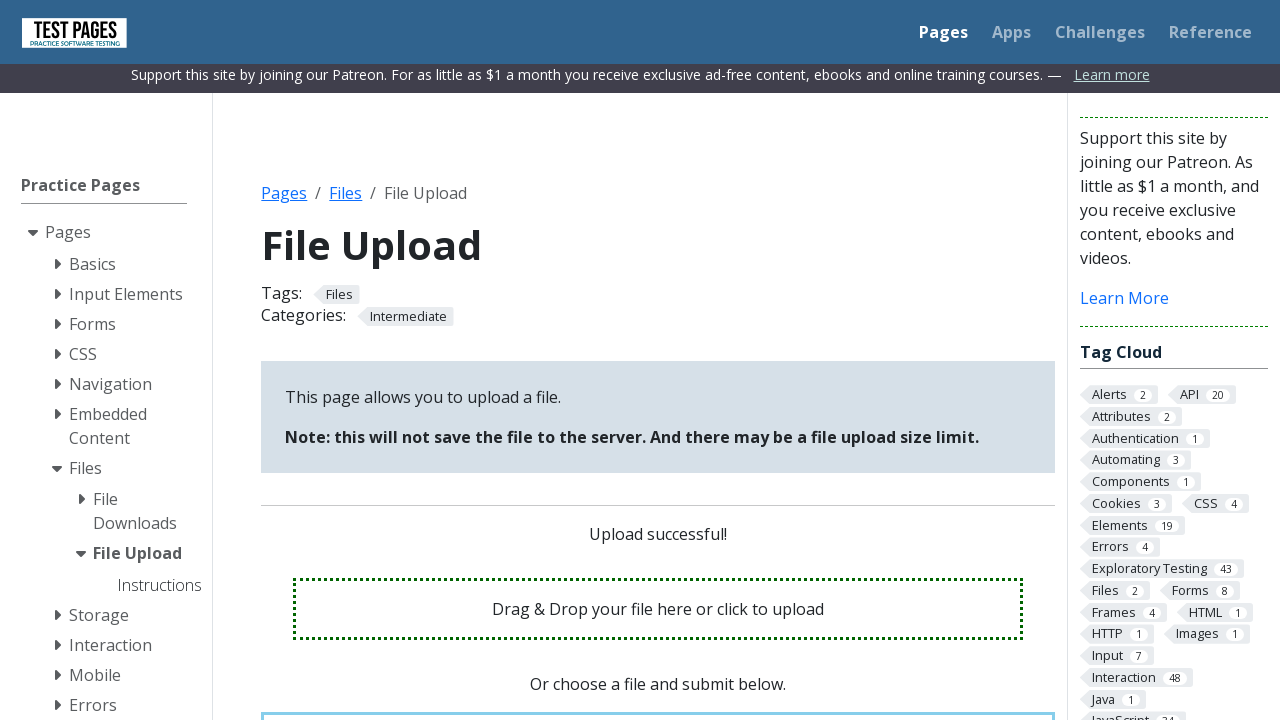